Opens the OrangeHRM demo website and verifies the page loads successfully by maximizing the browser window.

Starting URL: https://opensource-demo.orangehrmlive.com/

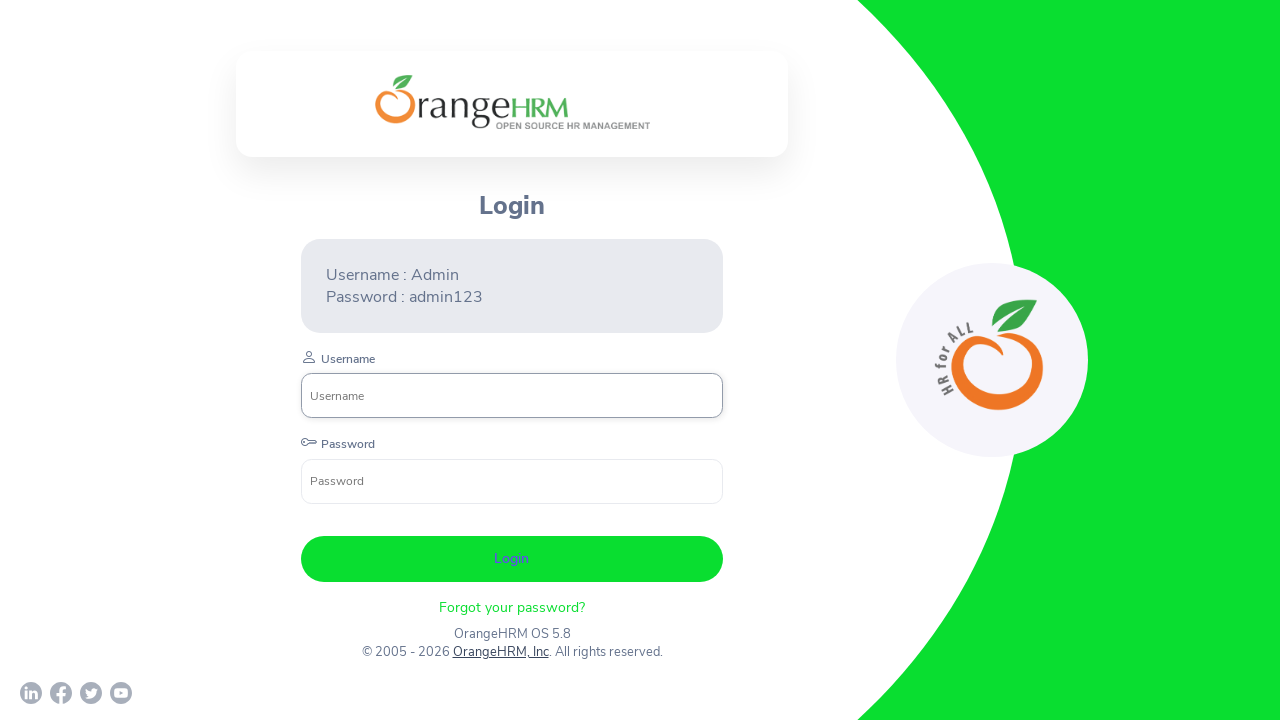

Username input field loaded on OrangeHRM login page
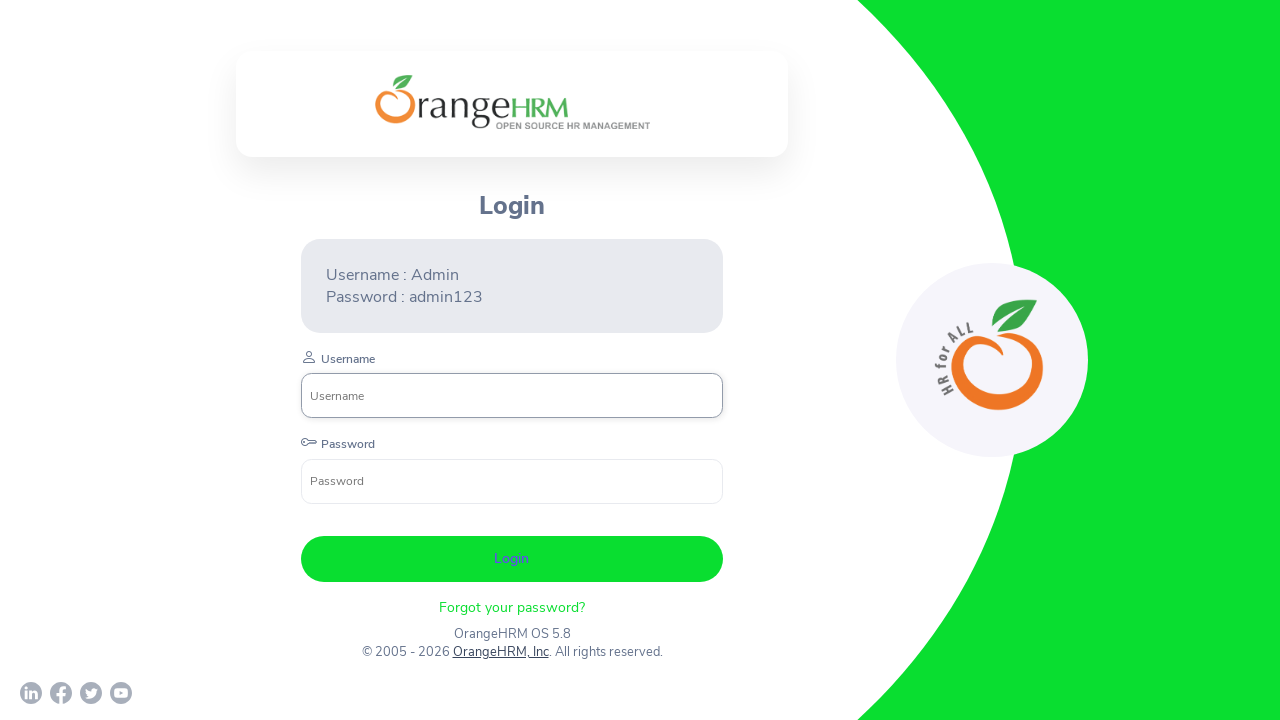

Submit button loaded, OrangeHRM login page fully loaded
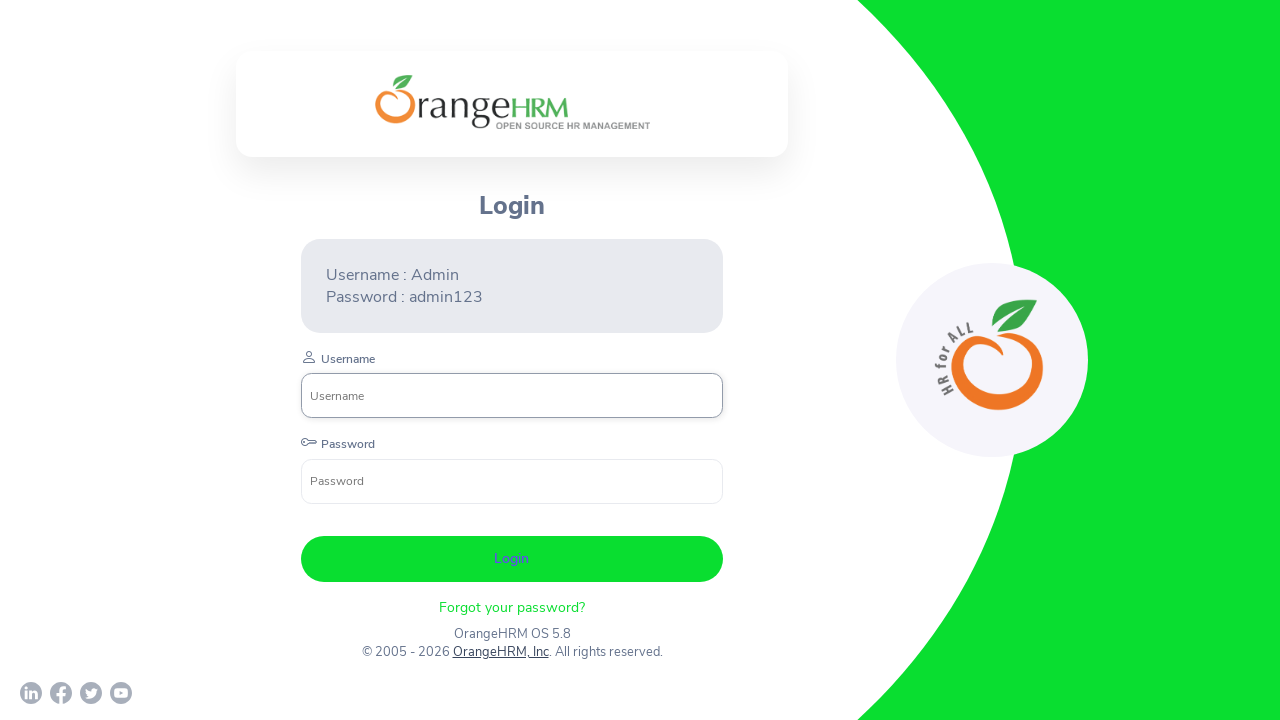

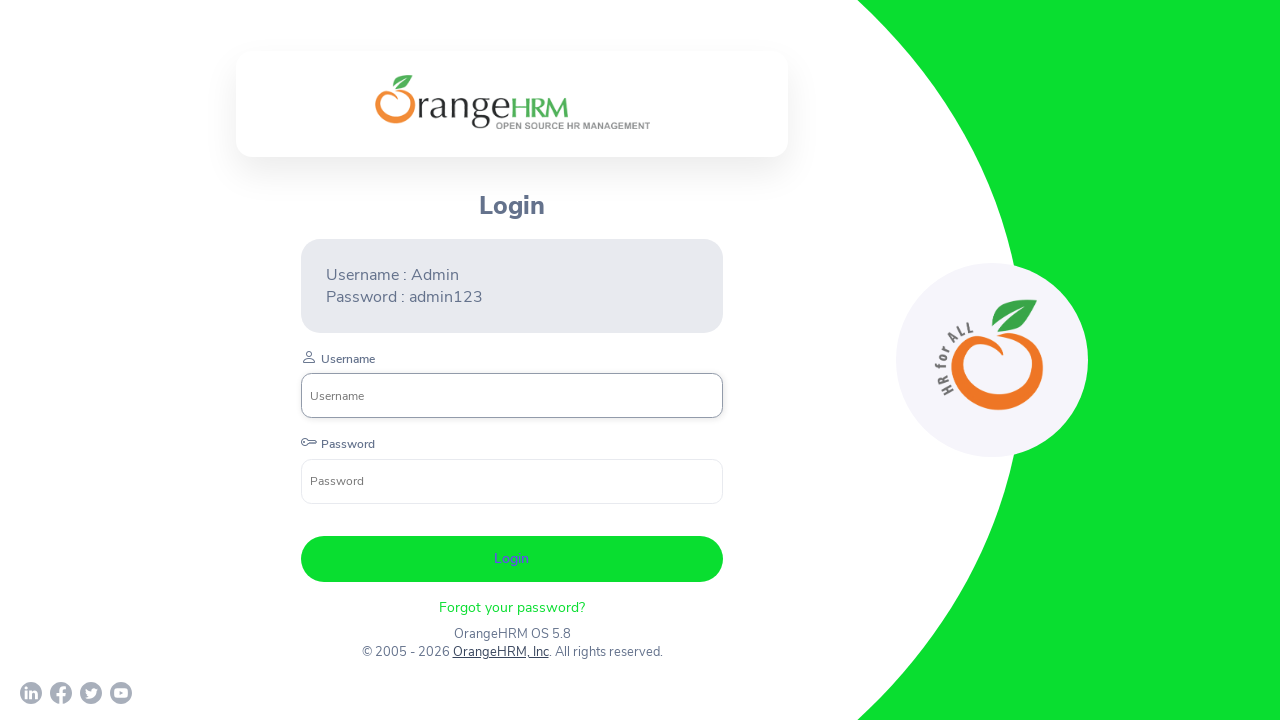